Demonstrates browser window management commands including maximize, minimize, fullscreen, resize, and reposition operations, as well as cookie management operations.

Starting URL: https://opensource-demo.orangehrmlive.com/web/index.php/auth/login

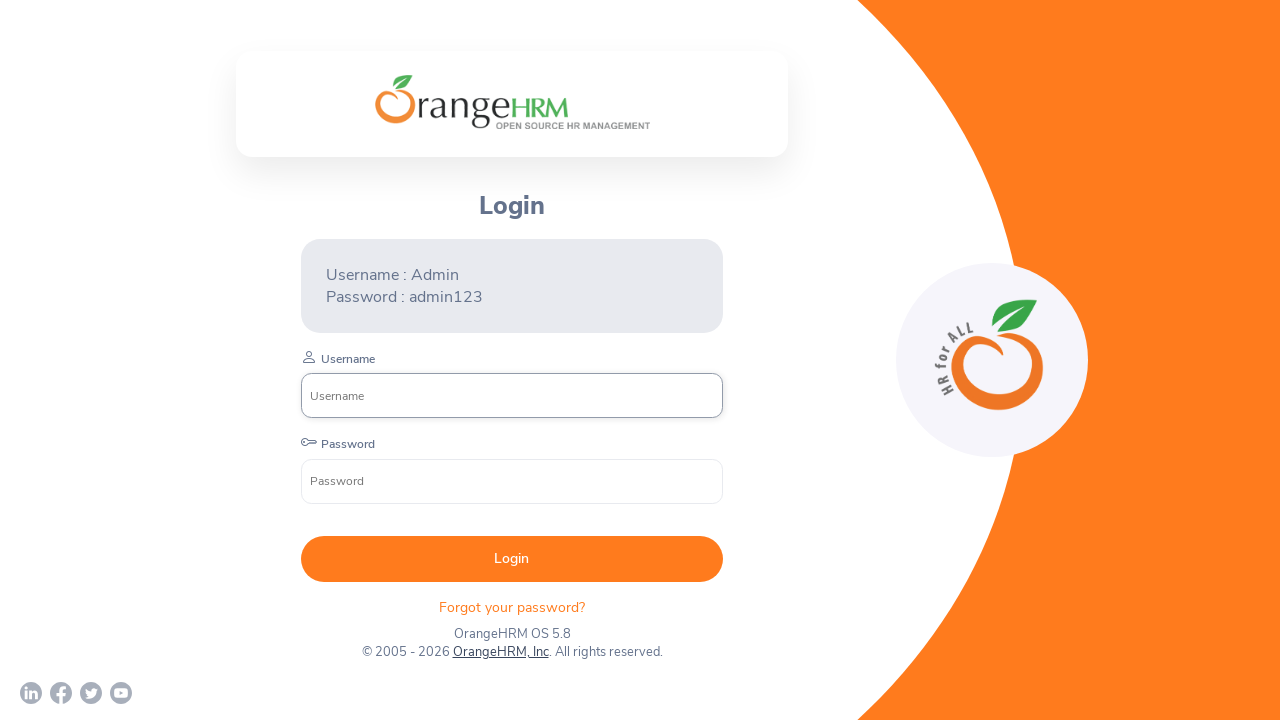

Retrieved initial viewport size
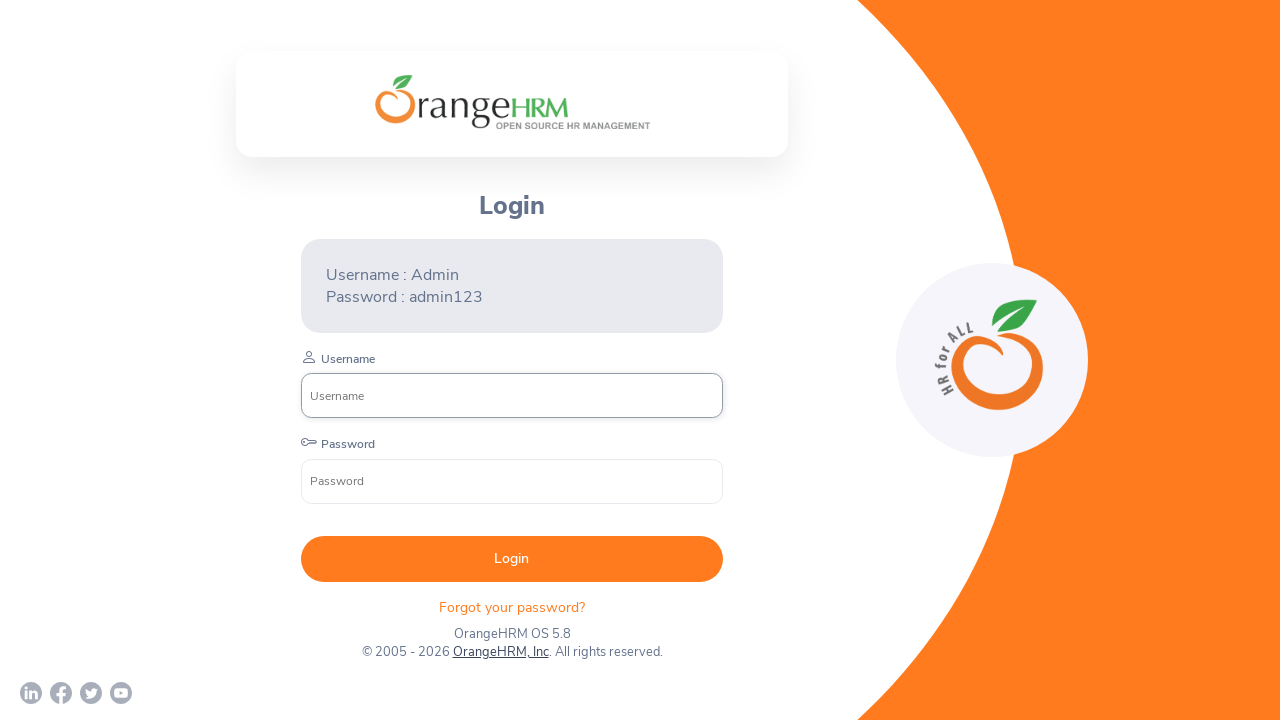

Set viewport to 500x500 (simulating resize)
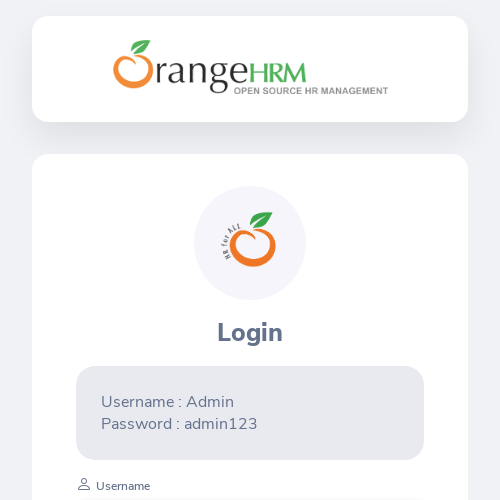

Waited 2 seconds to observe resize change
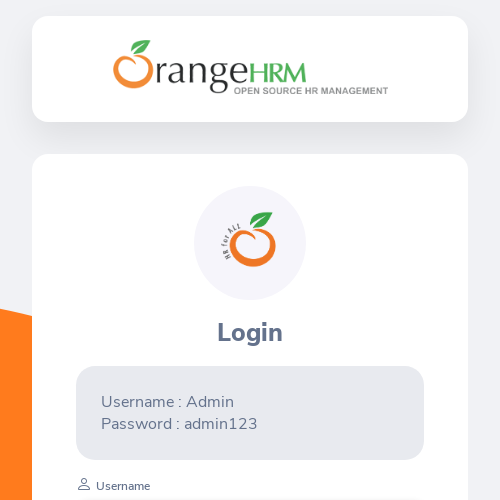

Set viewport to 1920x1080 (simulating maximize)
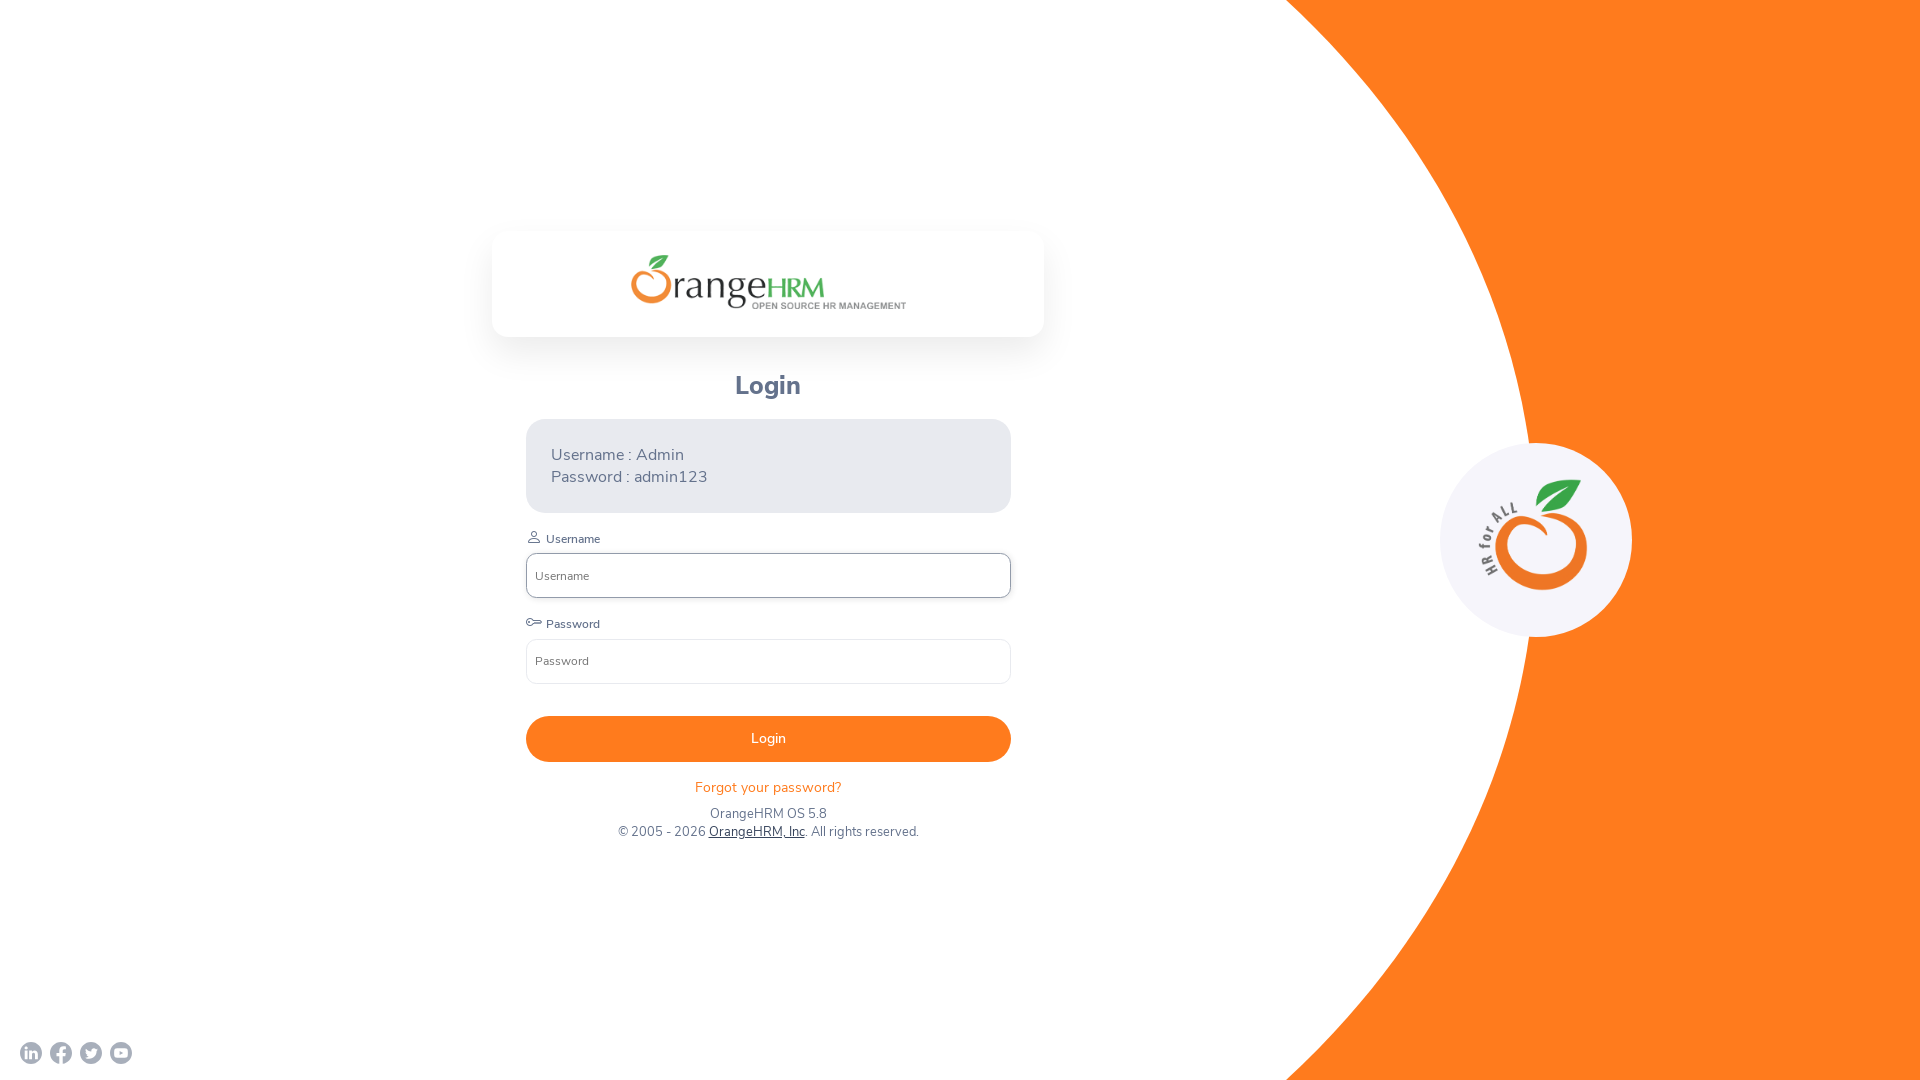

Waited 2 seconds to observe maximize change
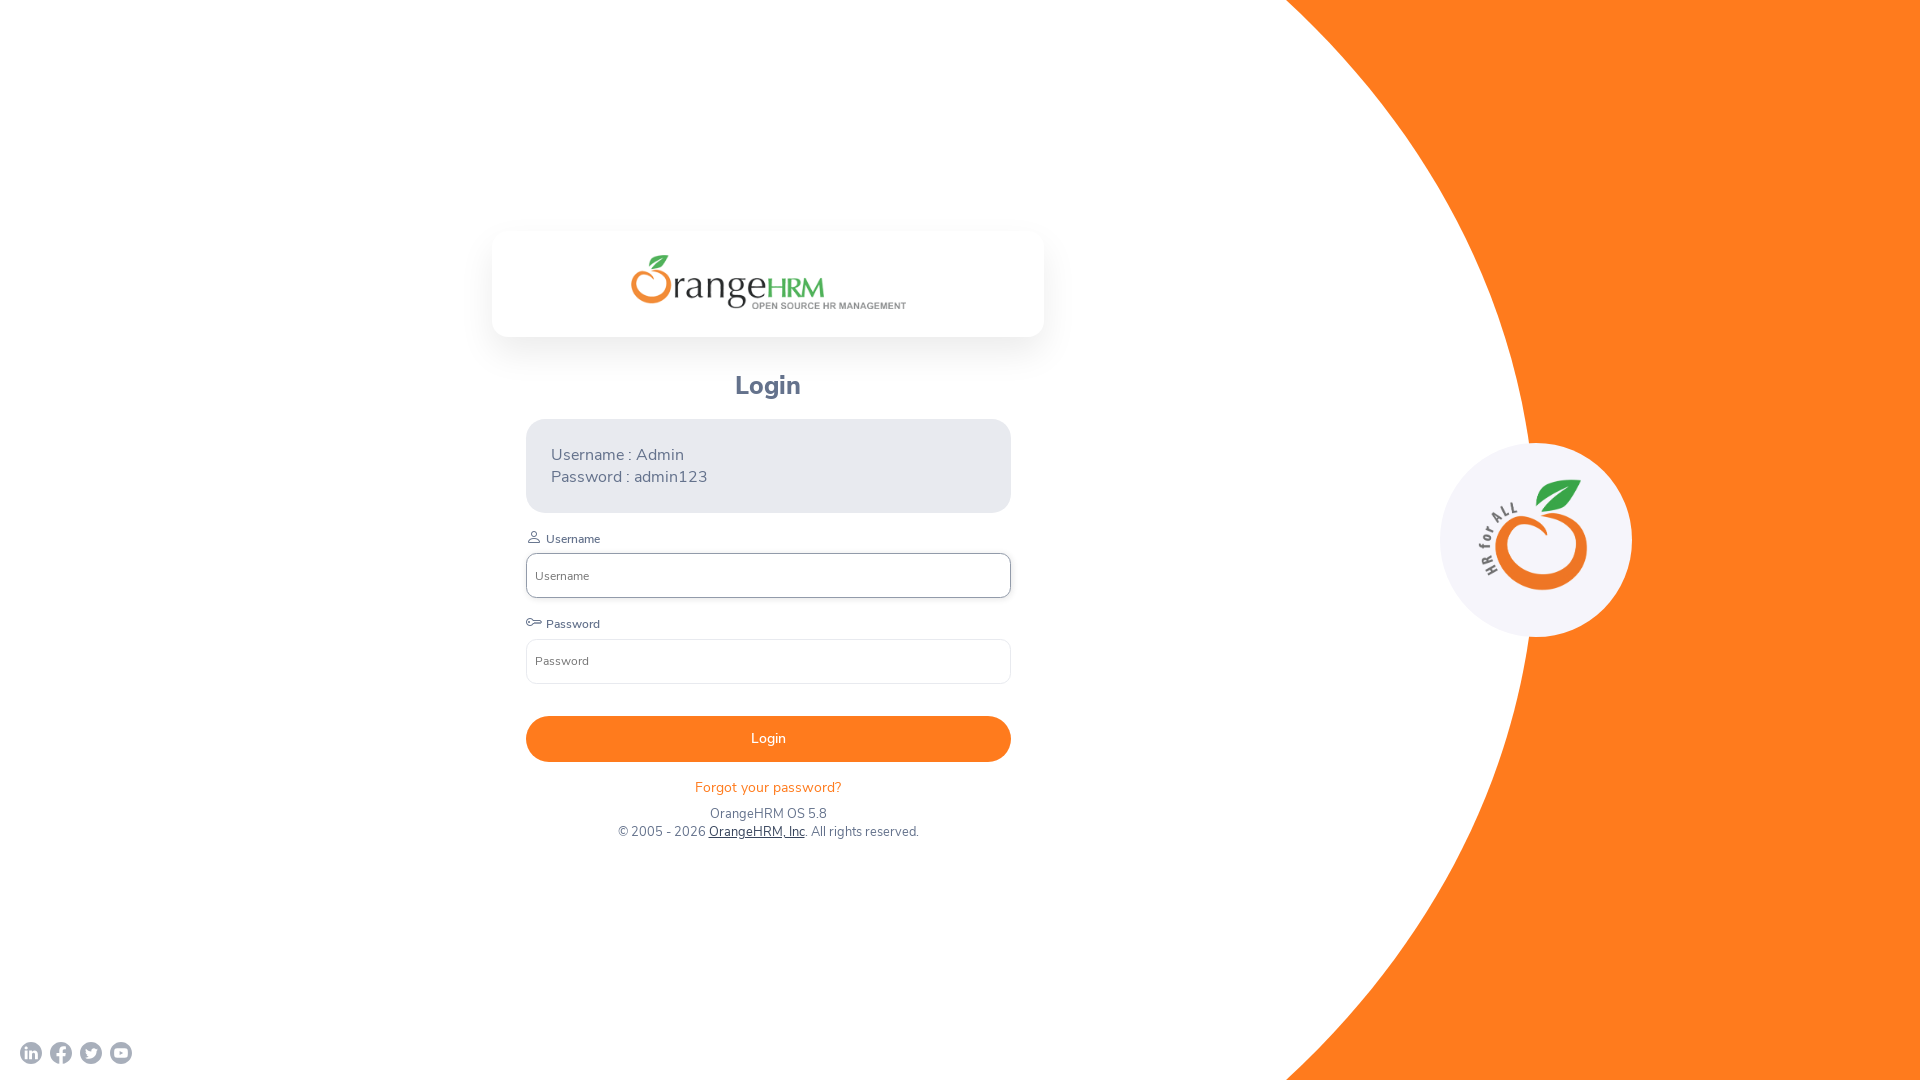

Cleared all cookies from context
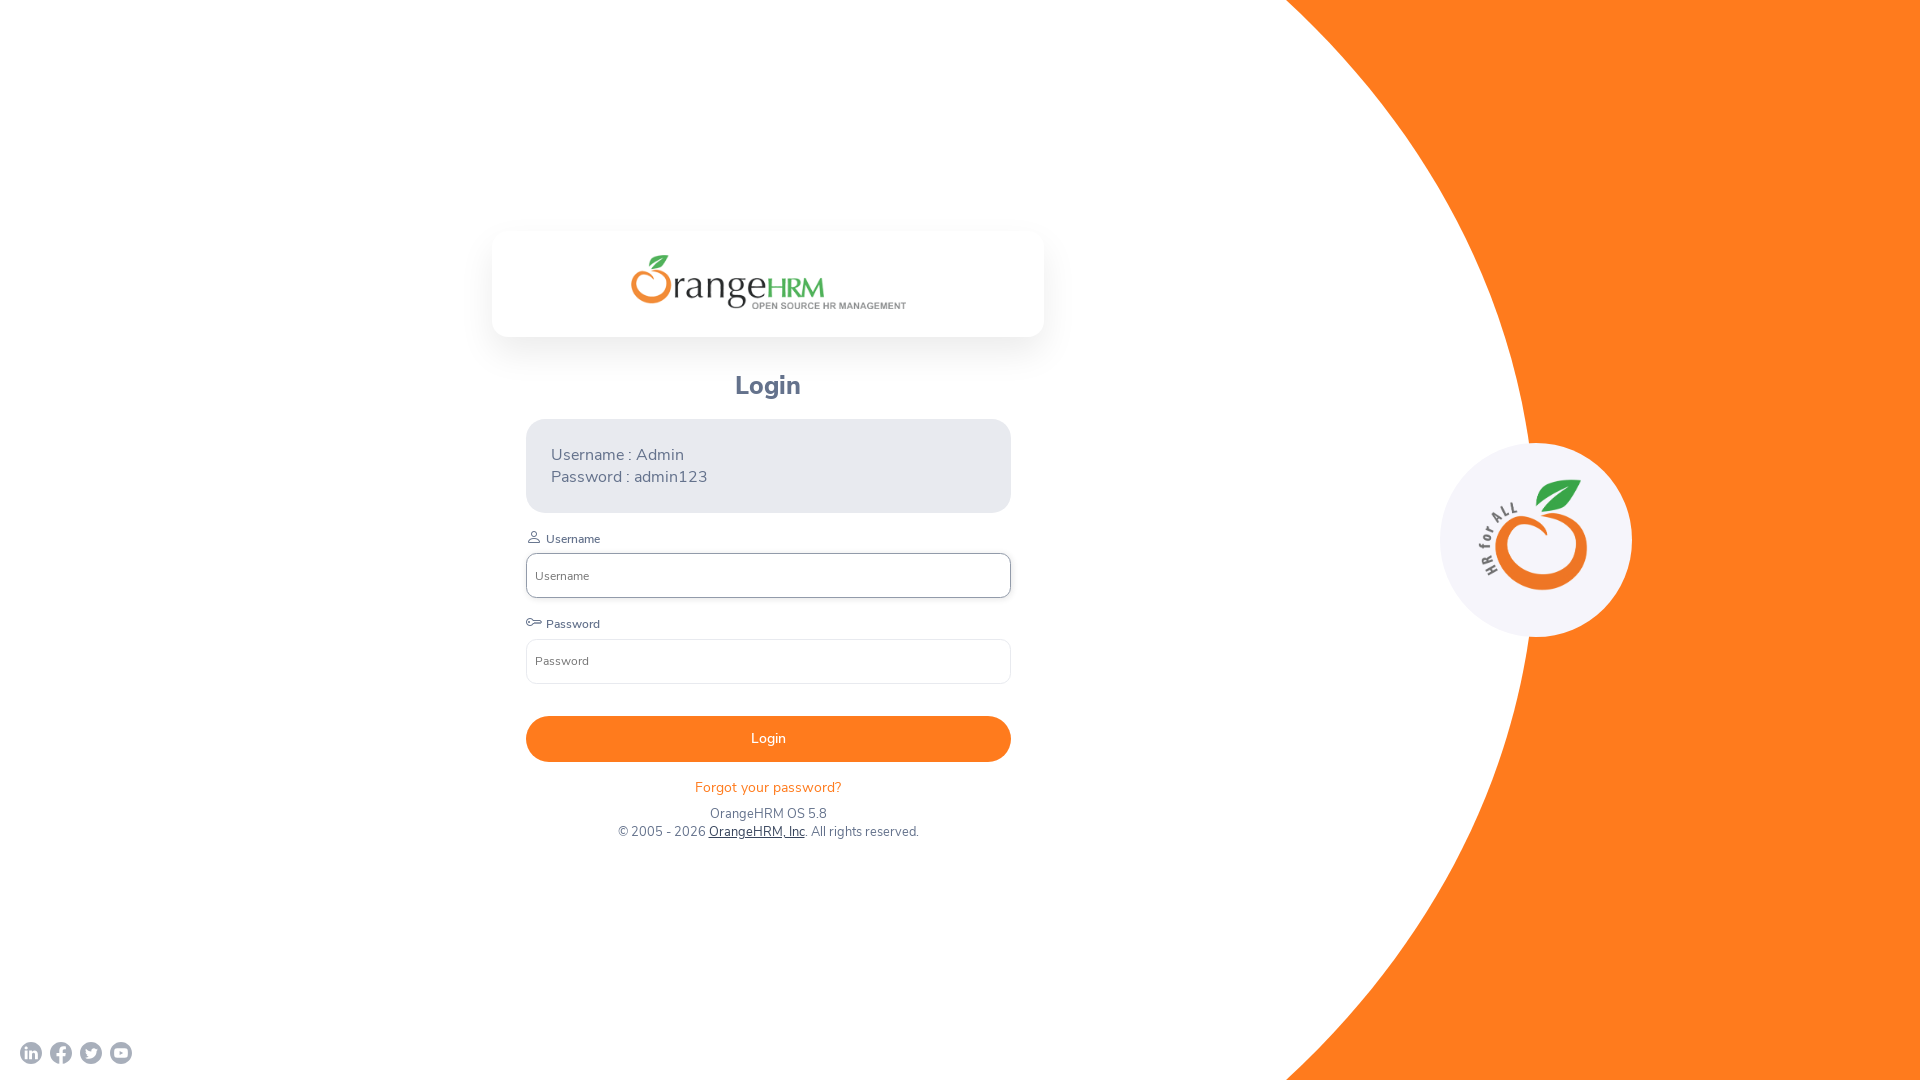

Added test cookie to context
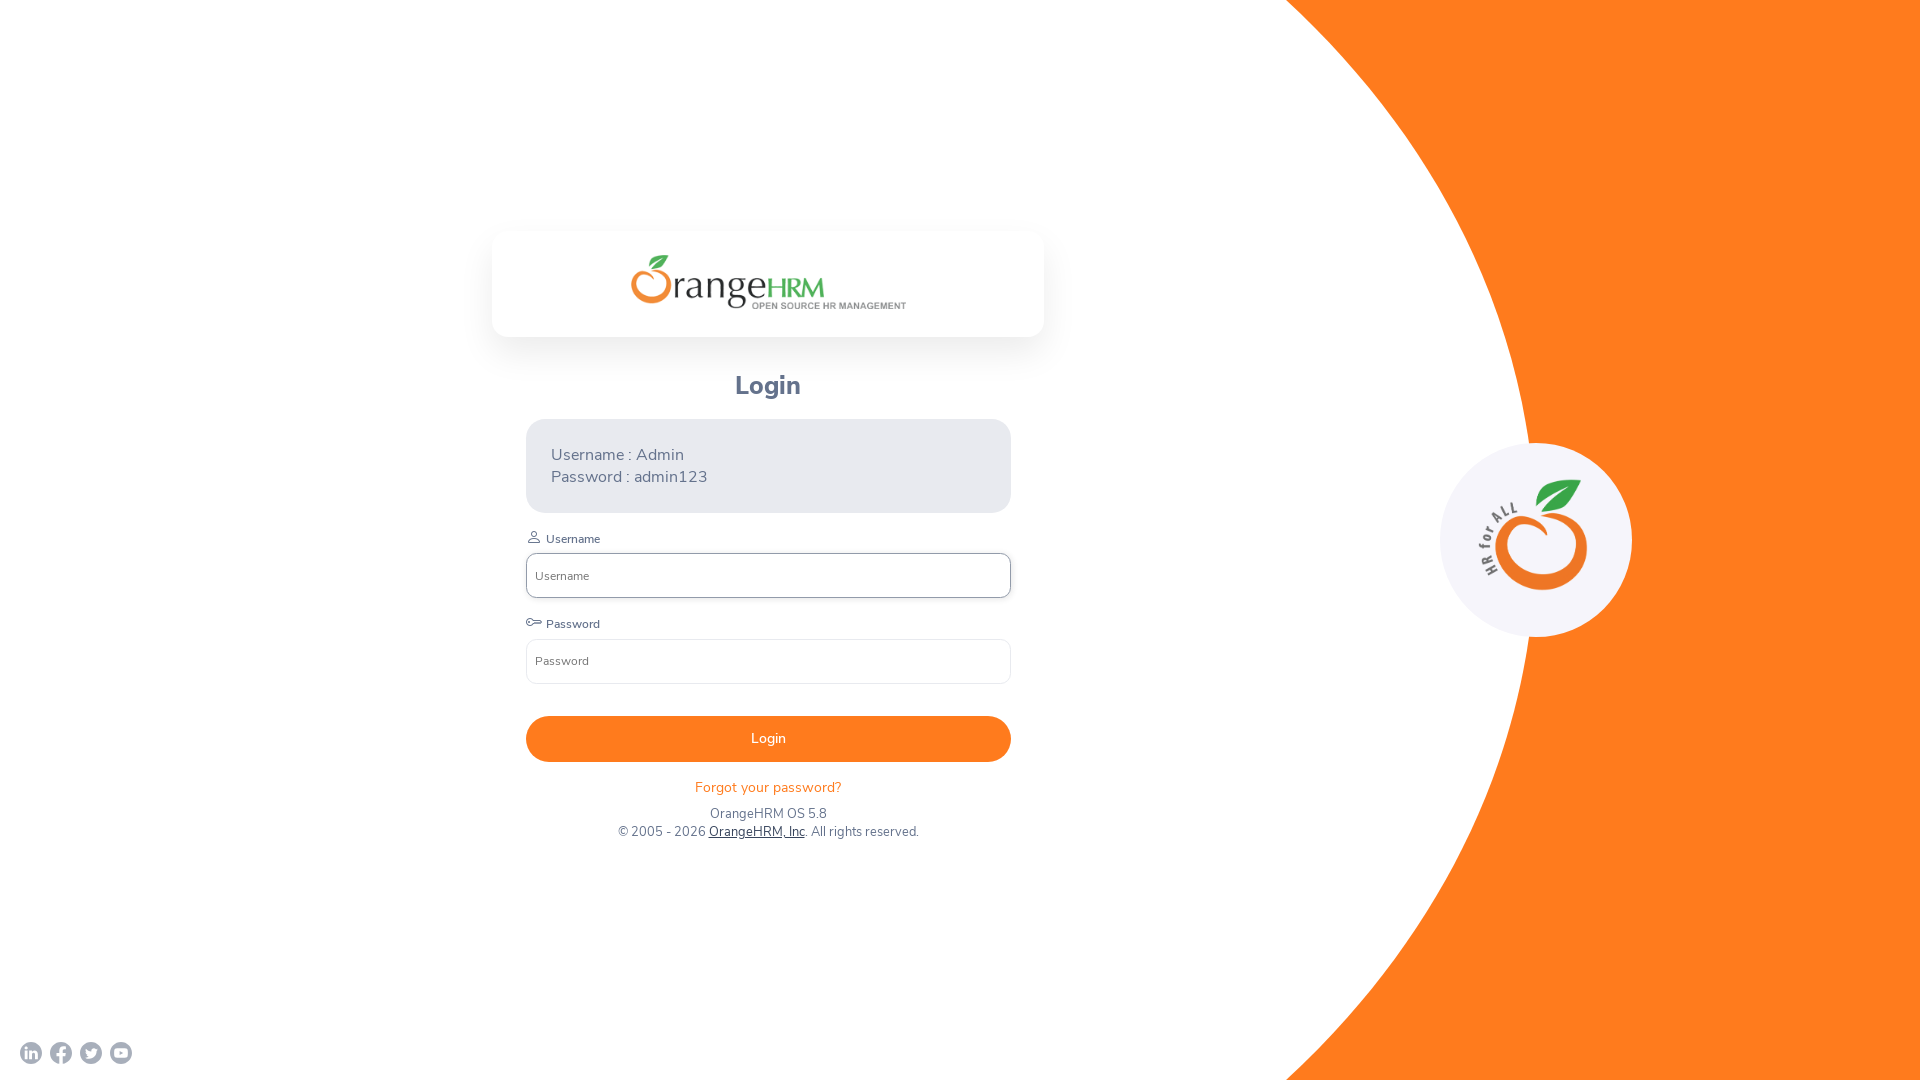

Retrieved all cookies from context
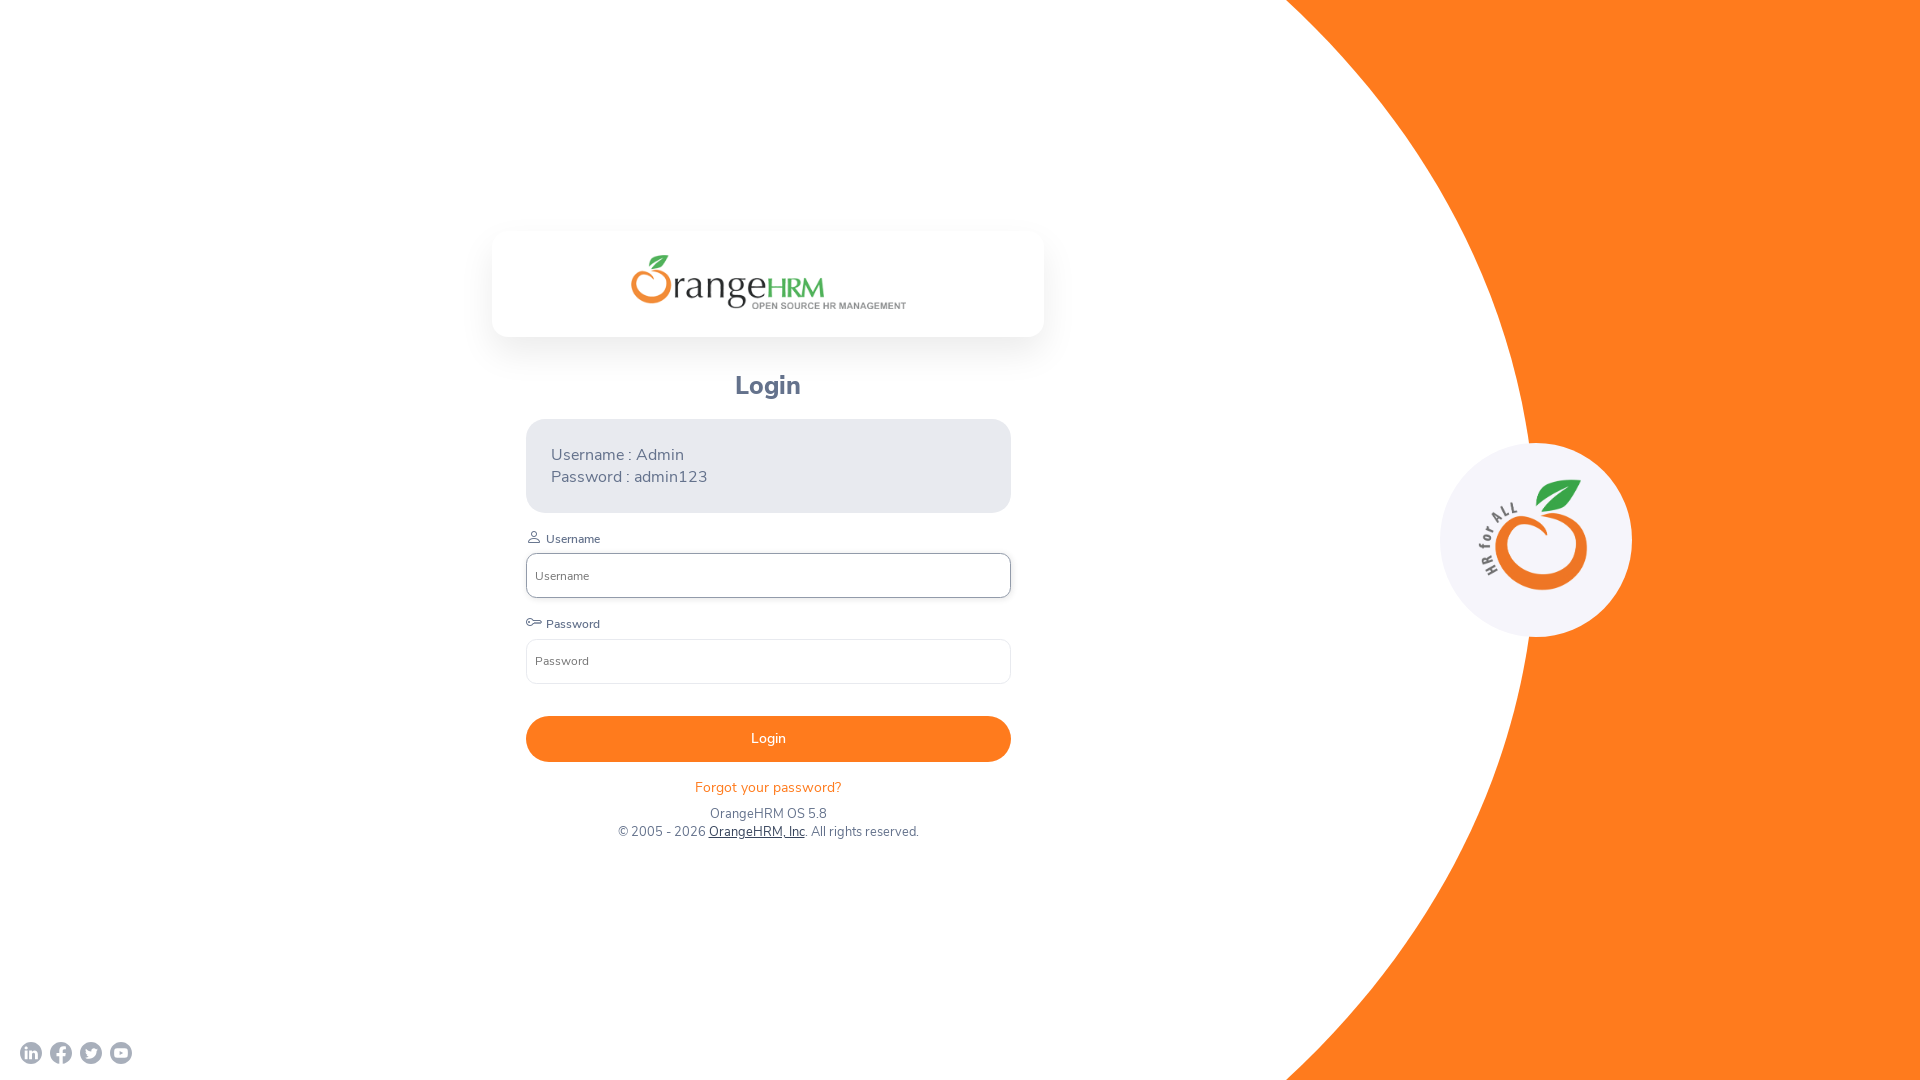

Cleared all cookies to remove test cookie
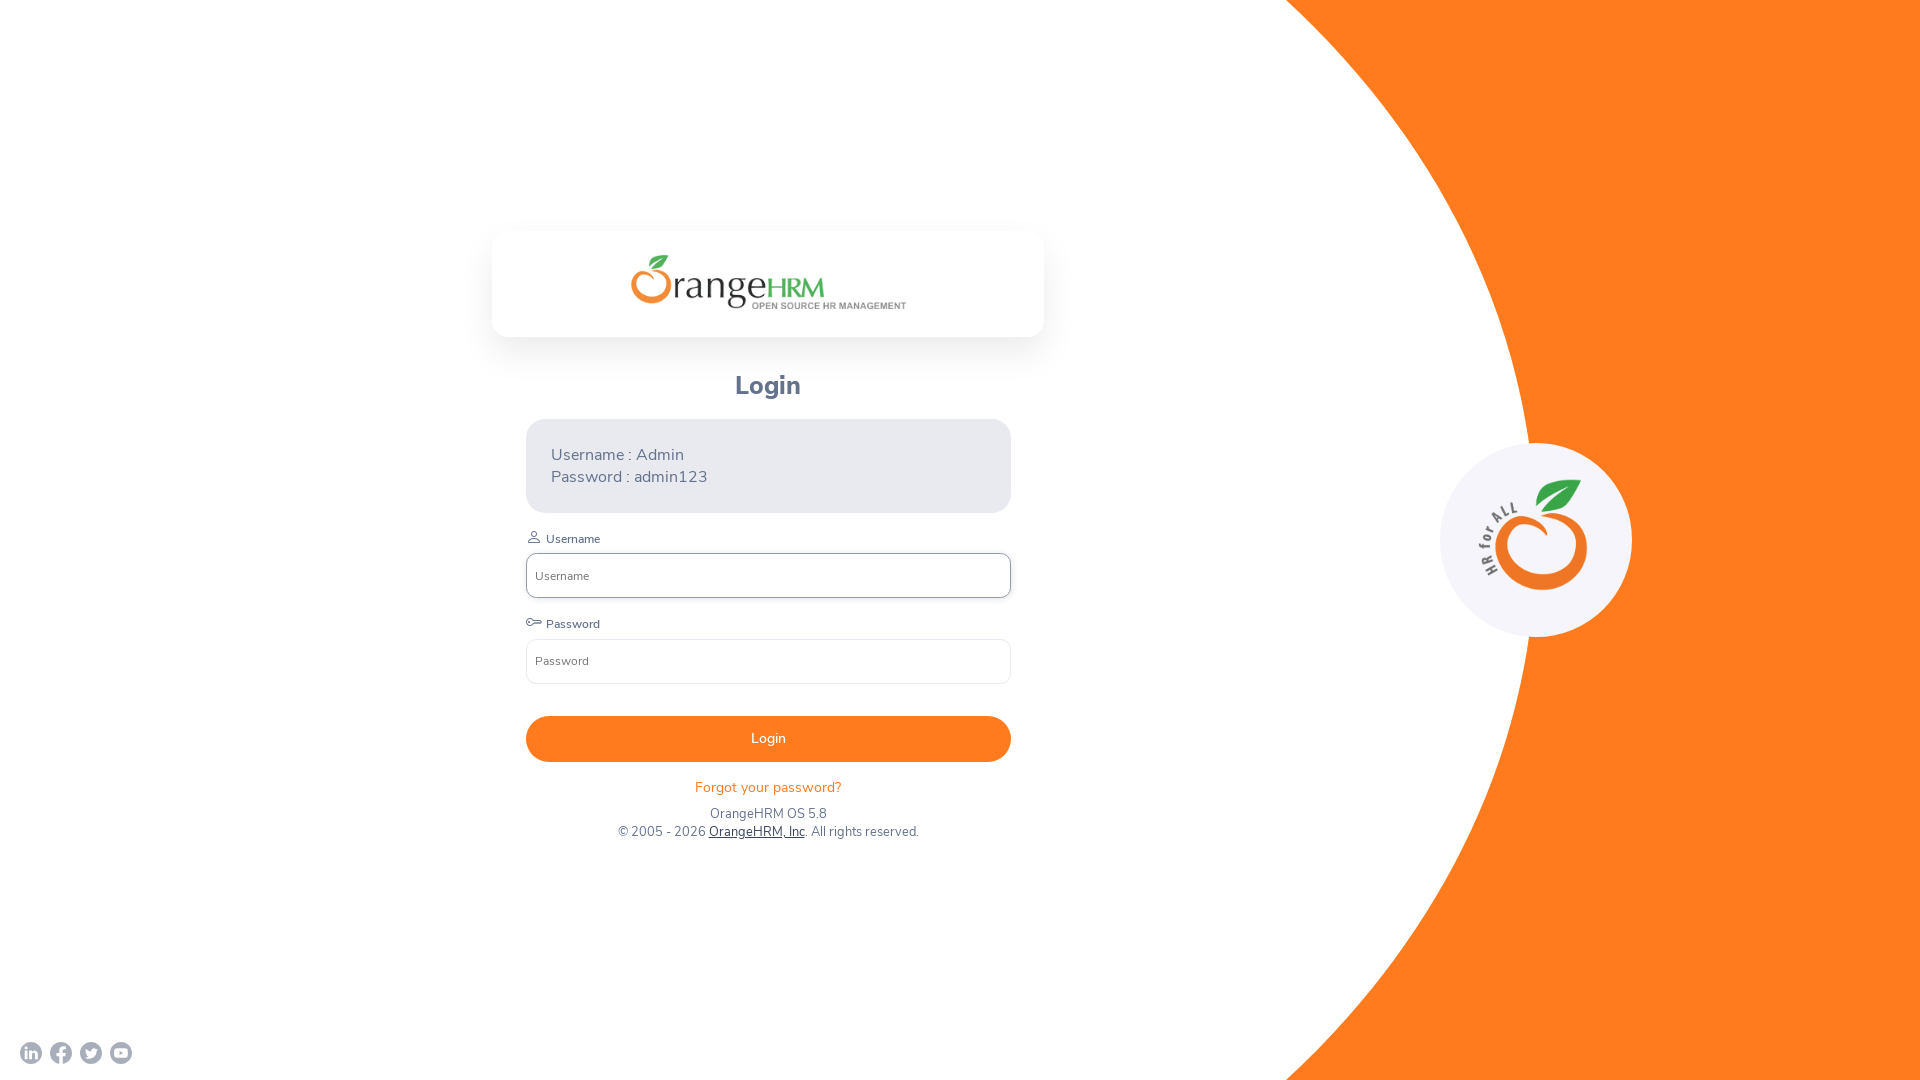

Verified all cookies have been deleted
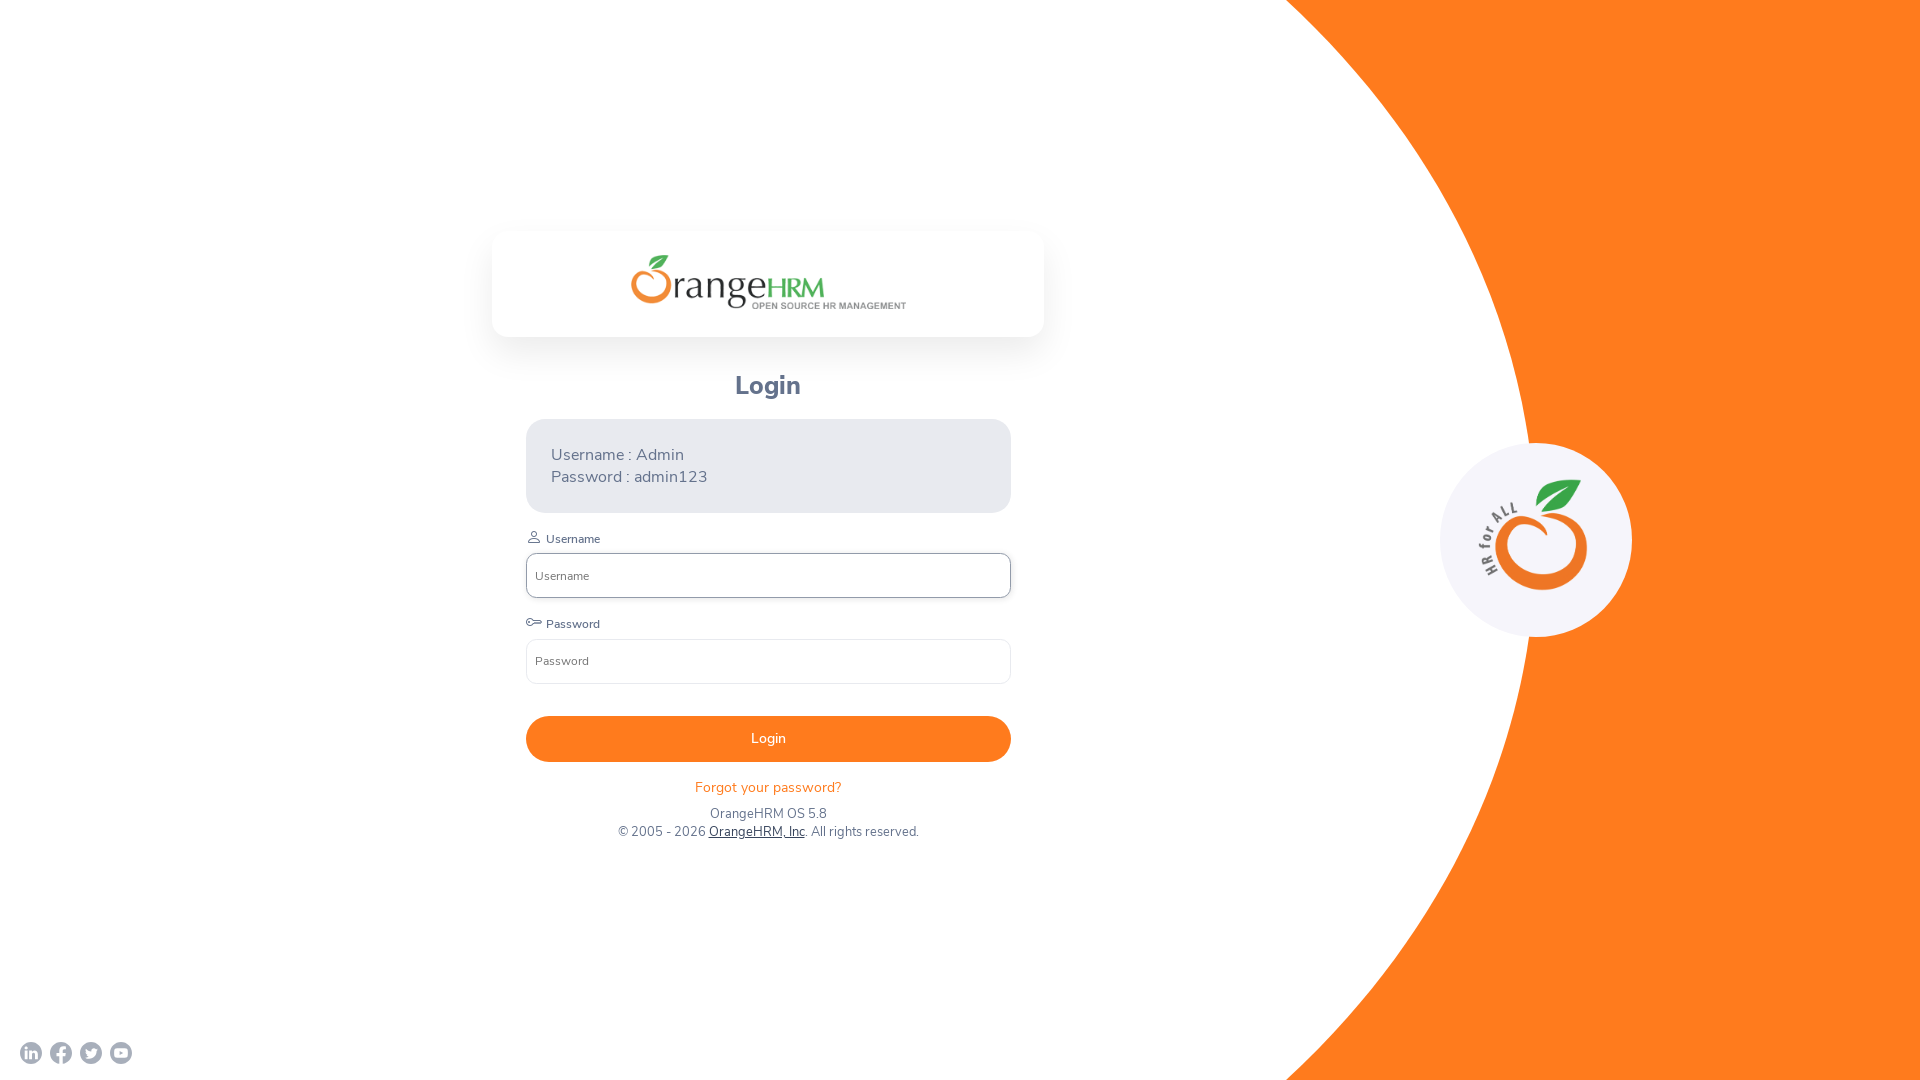

Retrieved page source content for verification
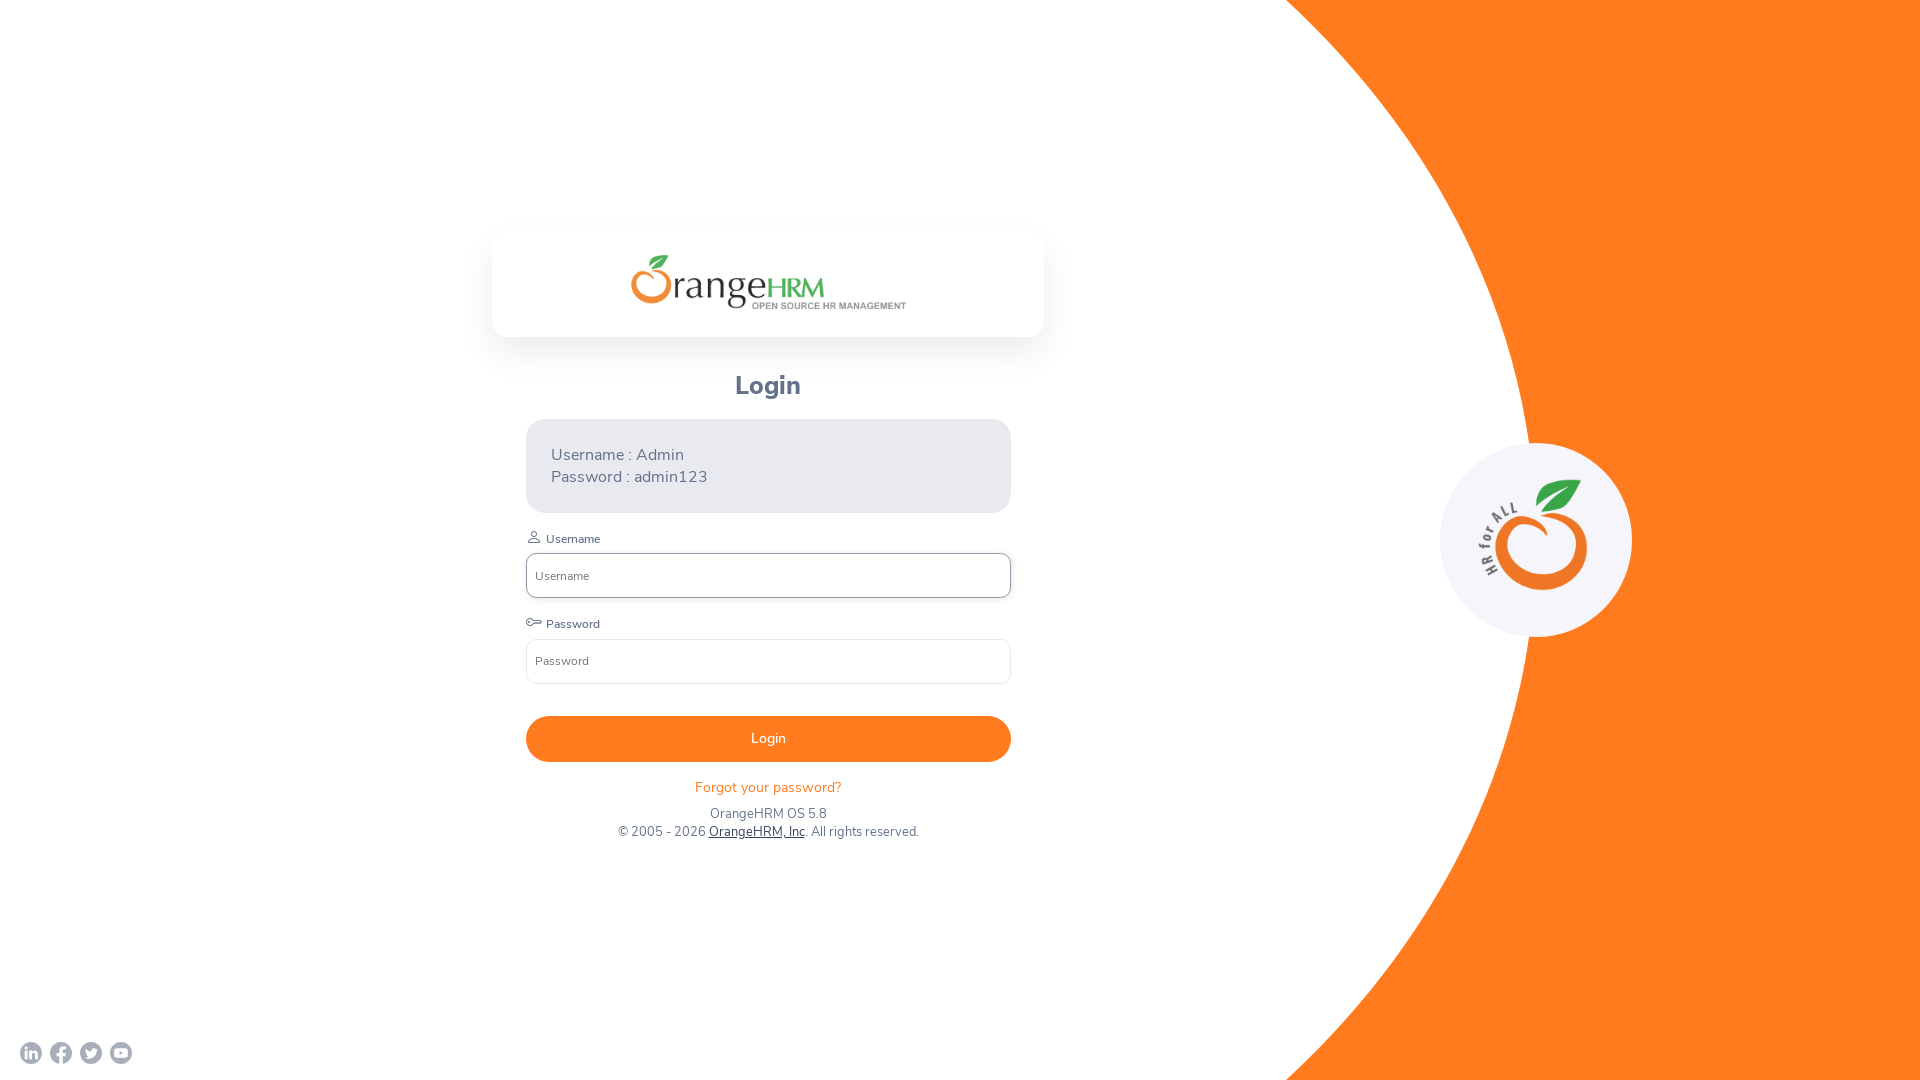

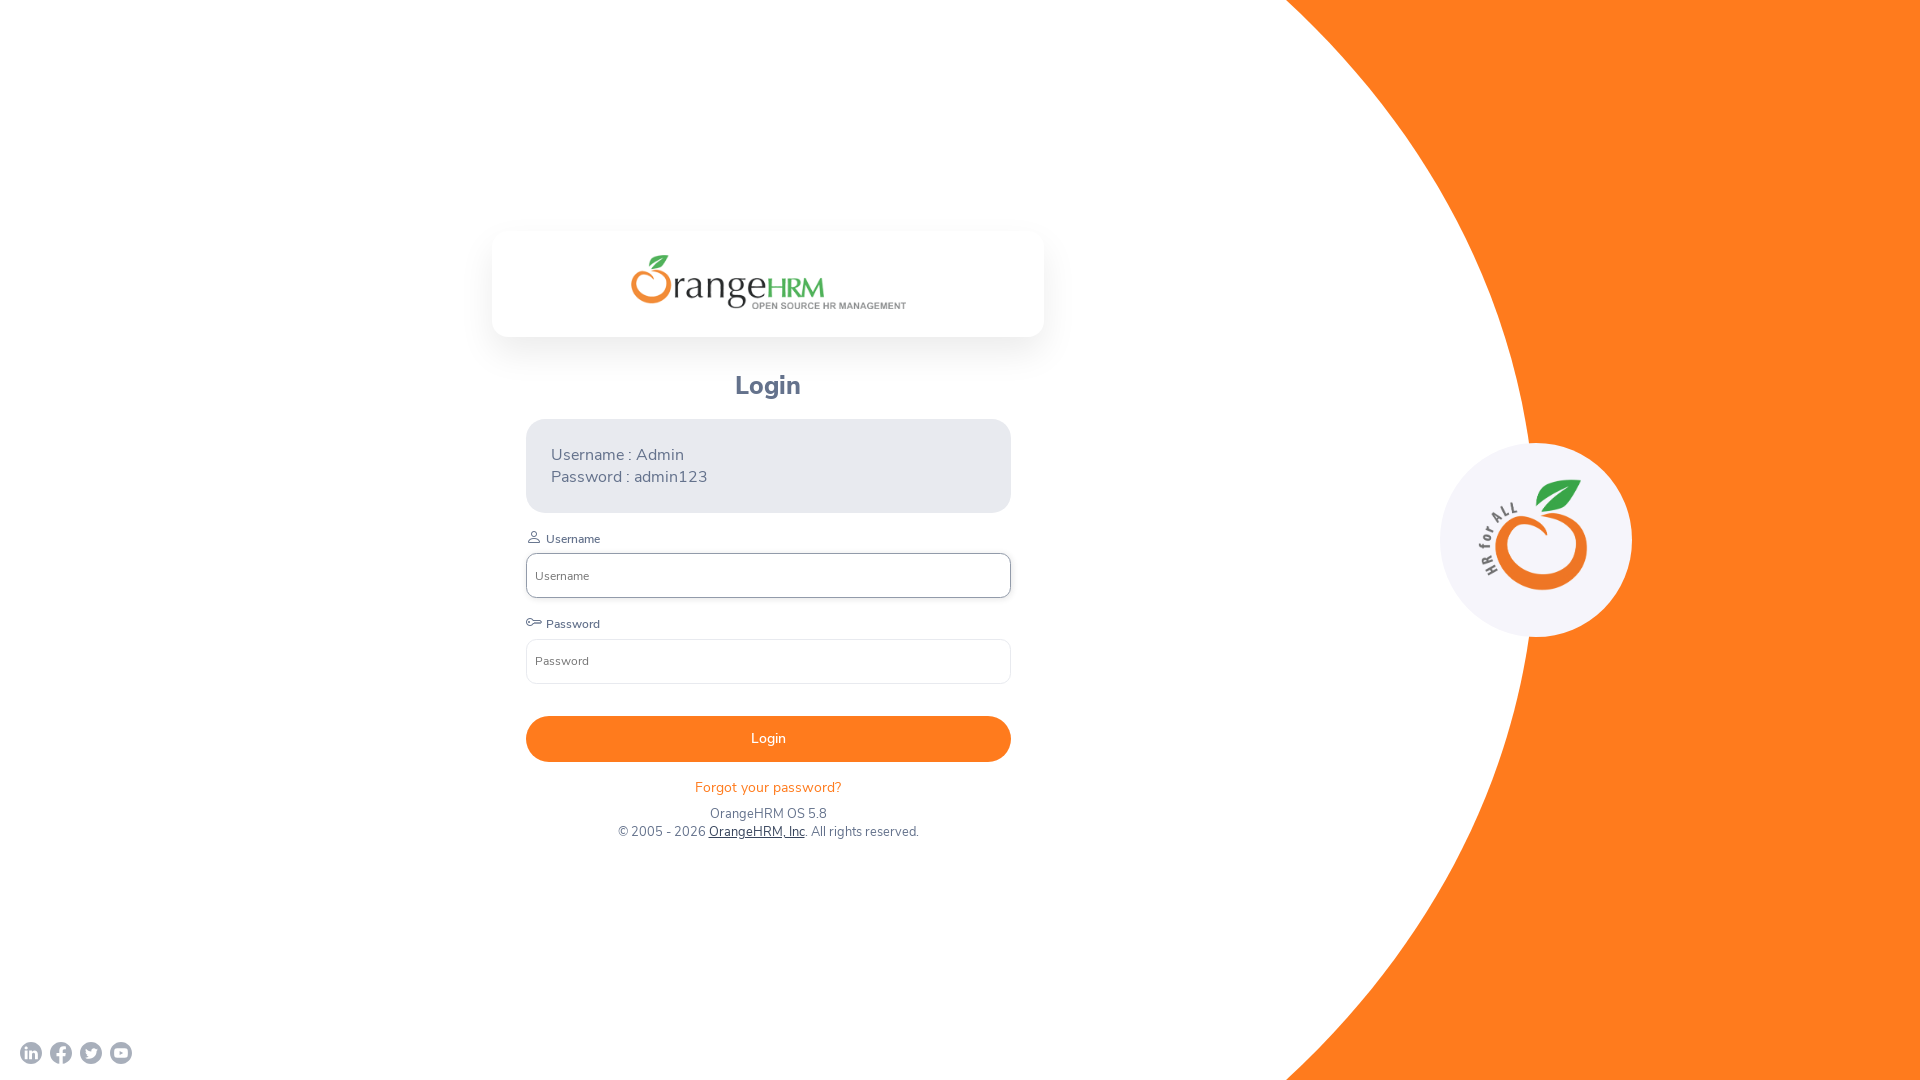